Tests the Dynamic Controls page remove button functionality by clicking it and verifying a message appears

Starting URL: https://the-internet.herokuapp.com/

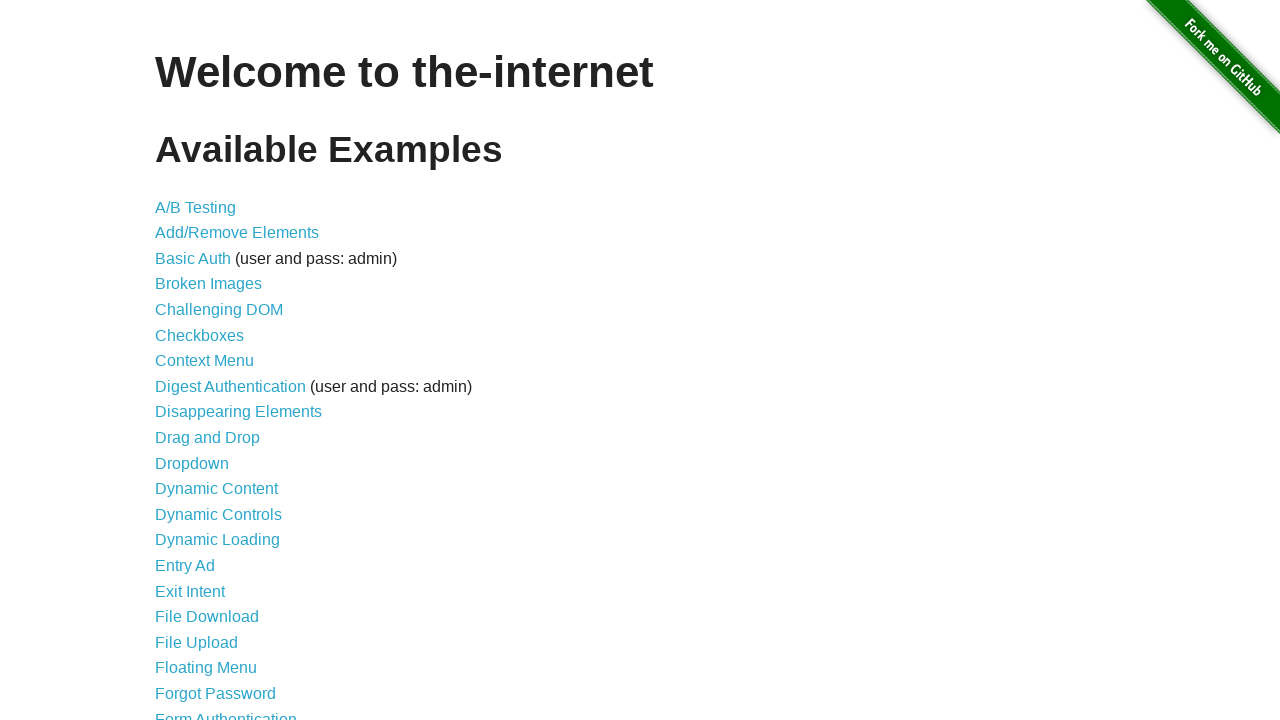

Clicked on Dynamic Controls link at (218, 514) on text=Dynamic Controls
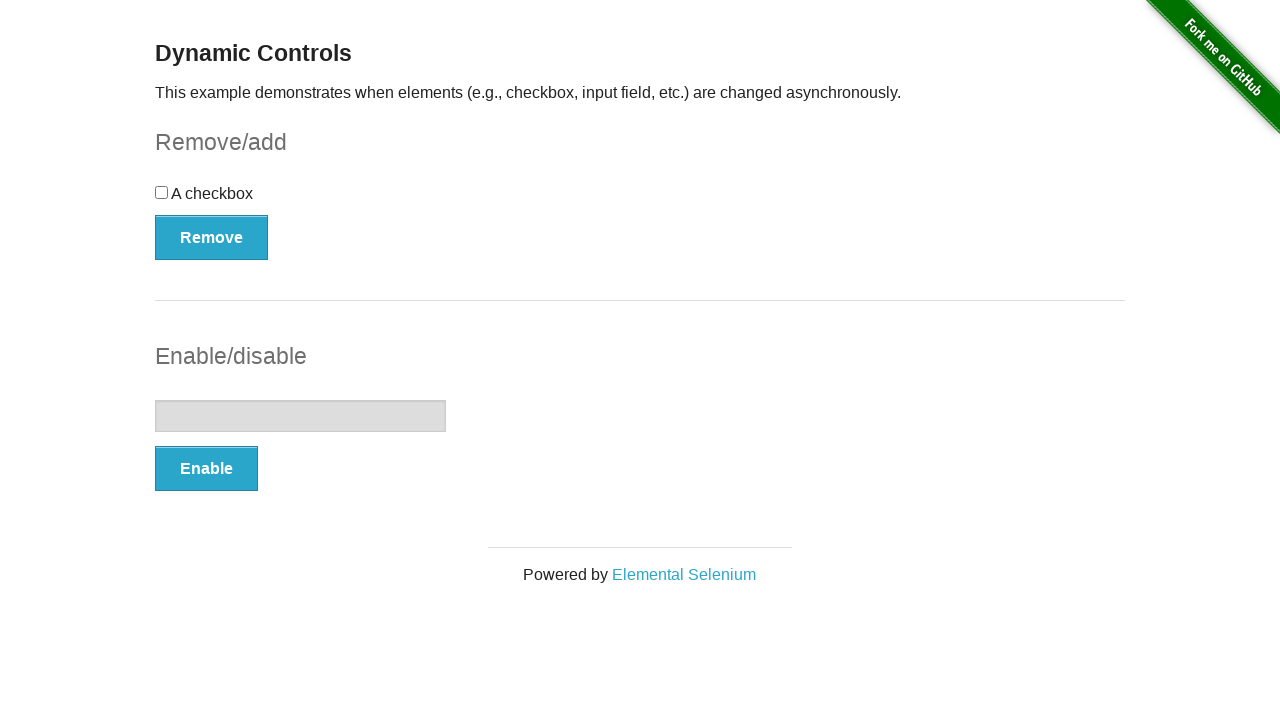

Clicked the Remove button at (212, 237) on button[type='button']
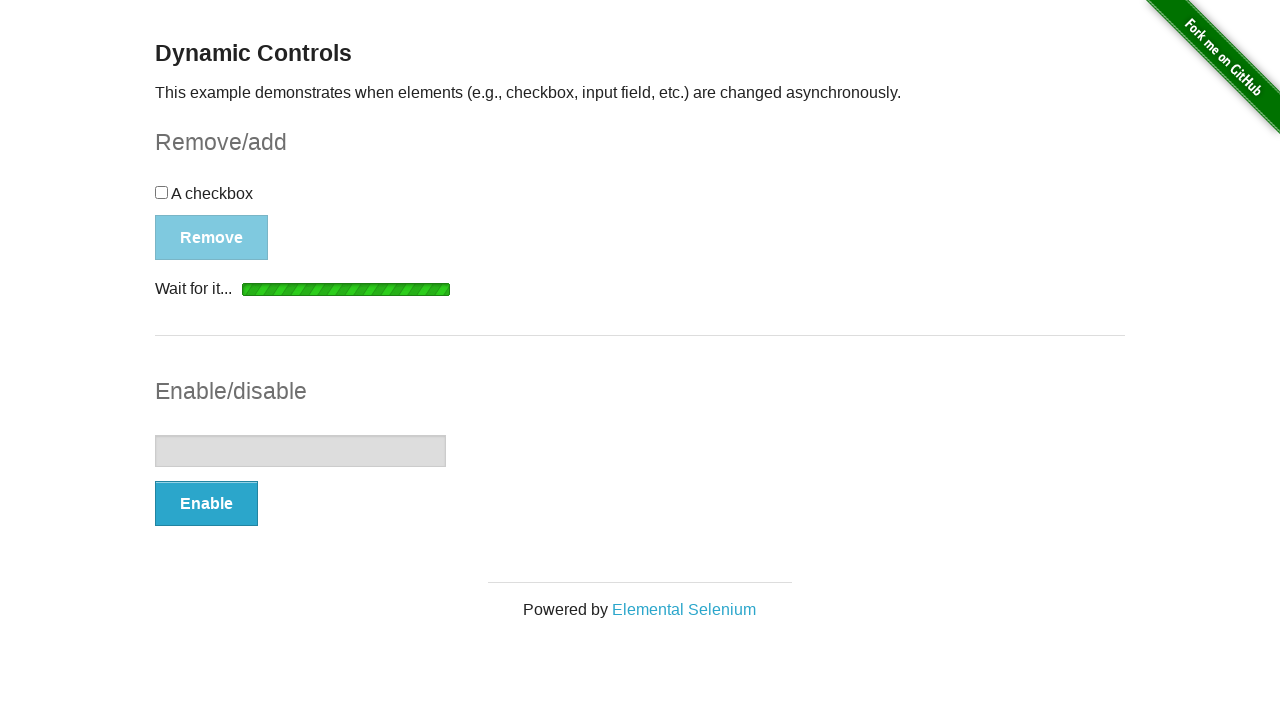

Waited for message element to appear
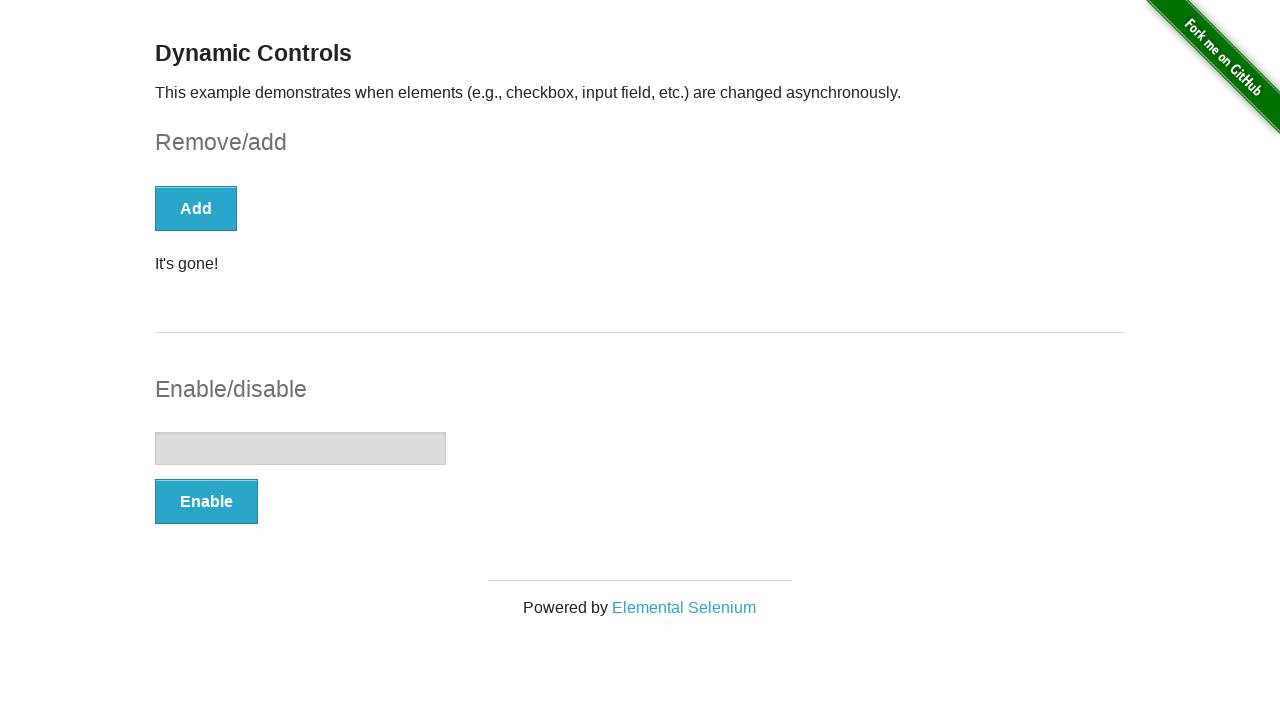

Verified message is visible
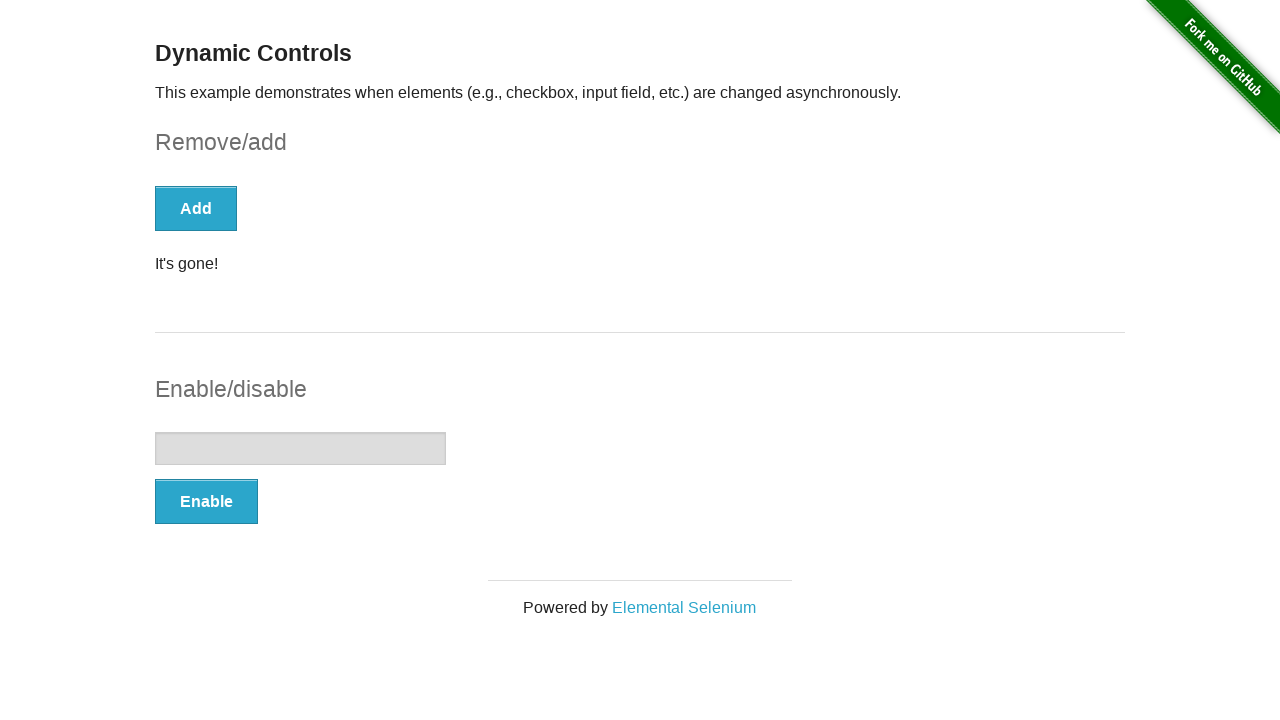

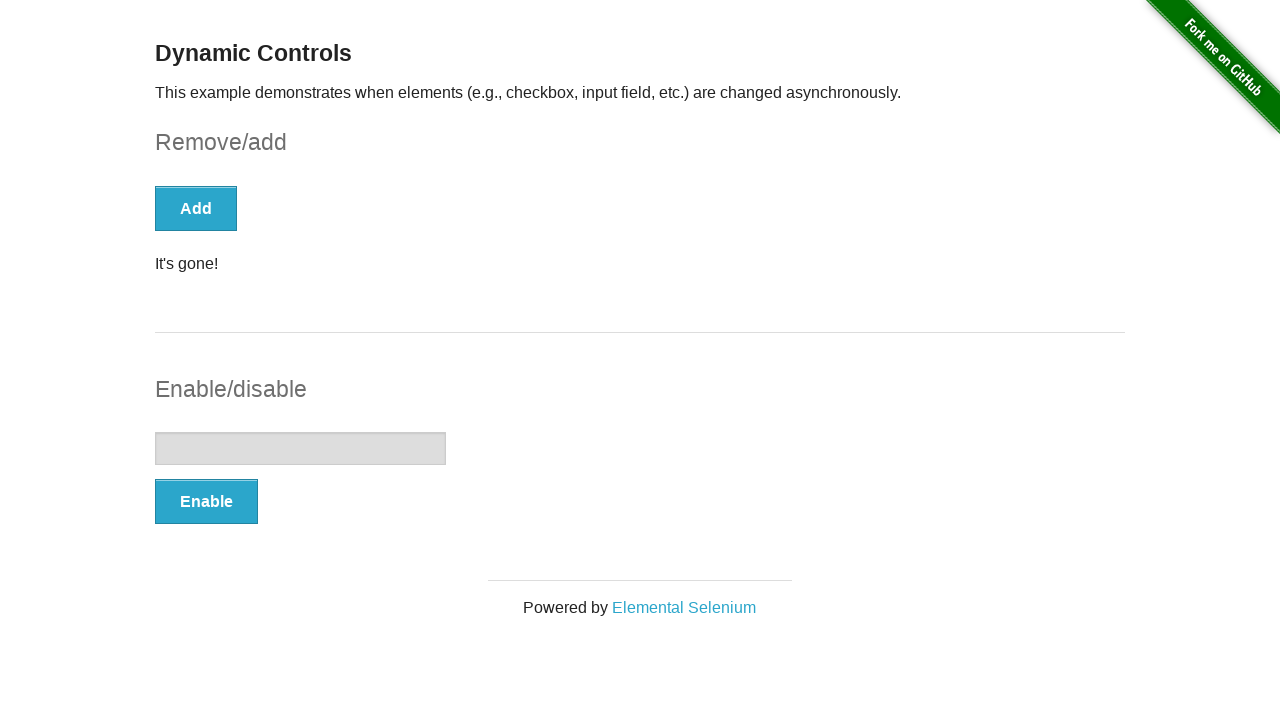